Navigates to a page, clicks on a mathematically calculated link text, then fills out a form with personal information and submits it

Starting URL: https://suninjuly.github.io/find_link_text

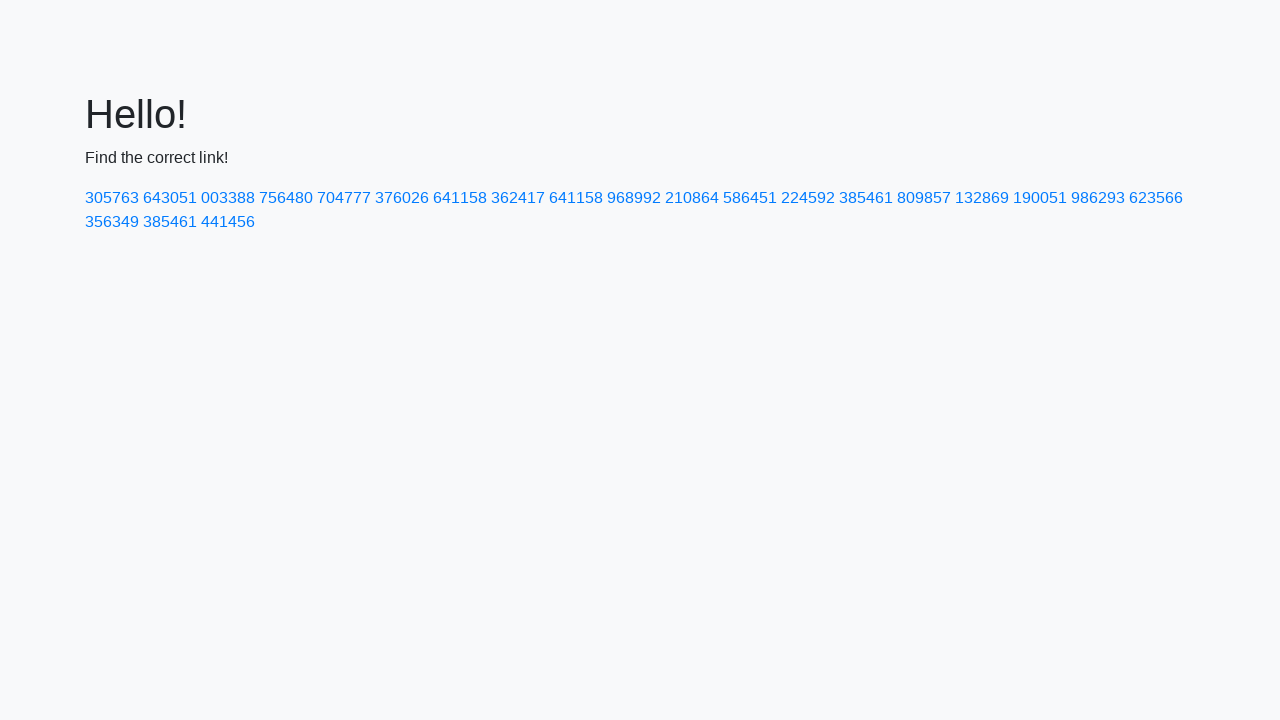

Navigated to https://suninjuly.github.io/find_link_text
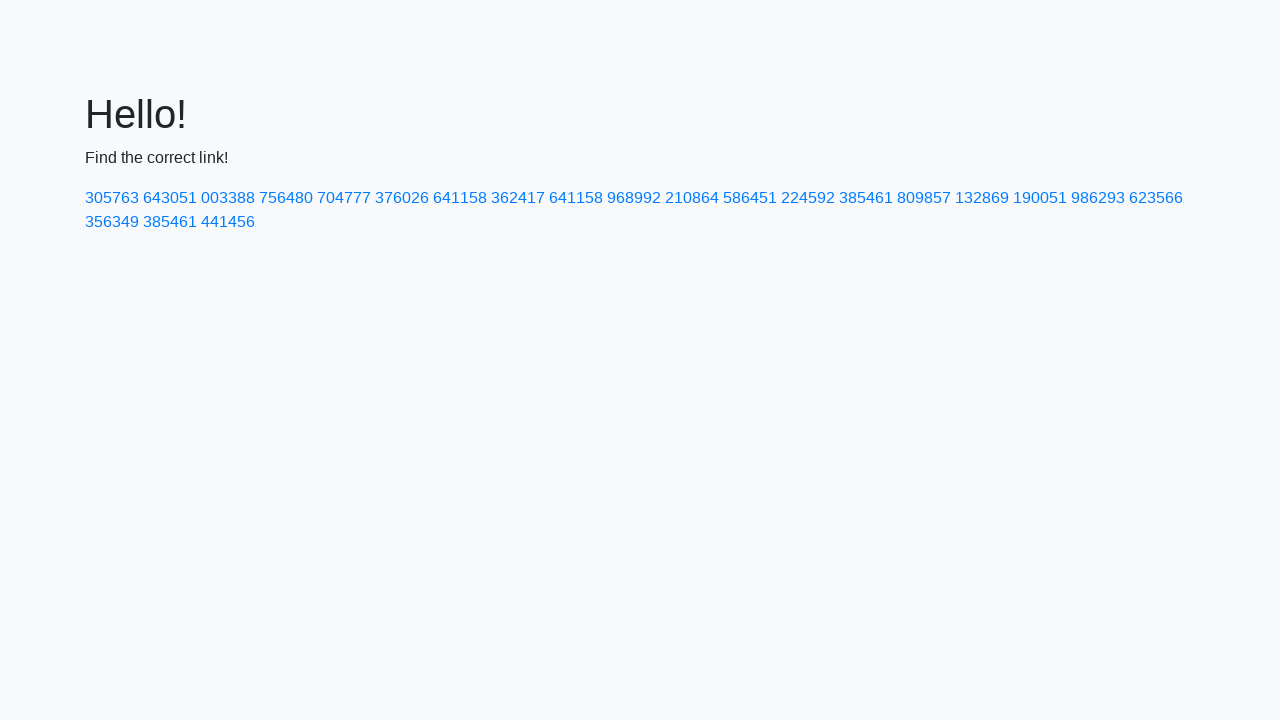

Clicked on mathematically calculated link with text '224592' at (808, 198) on text=224592
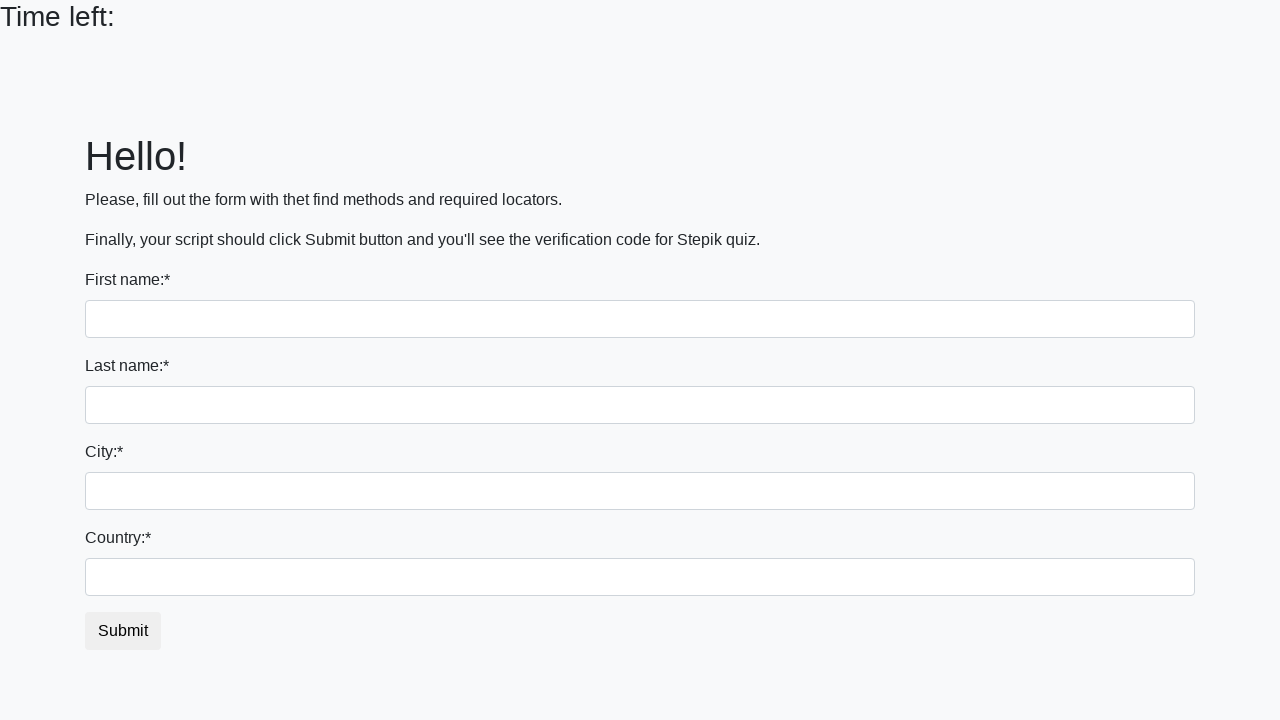

Filled first name field with 'Ivan' on .form-control
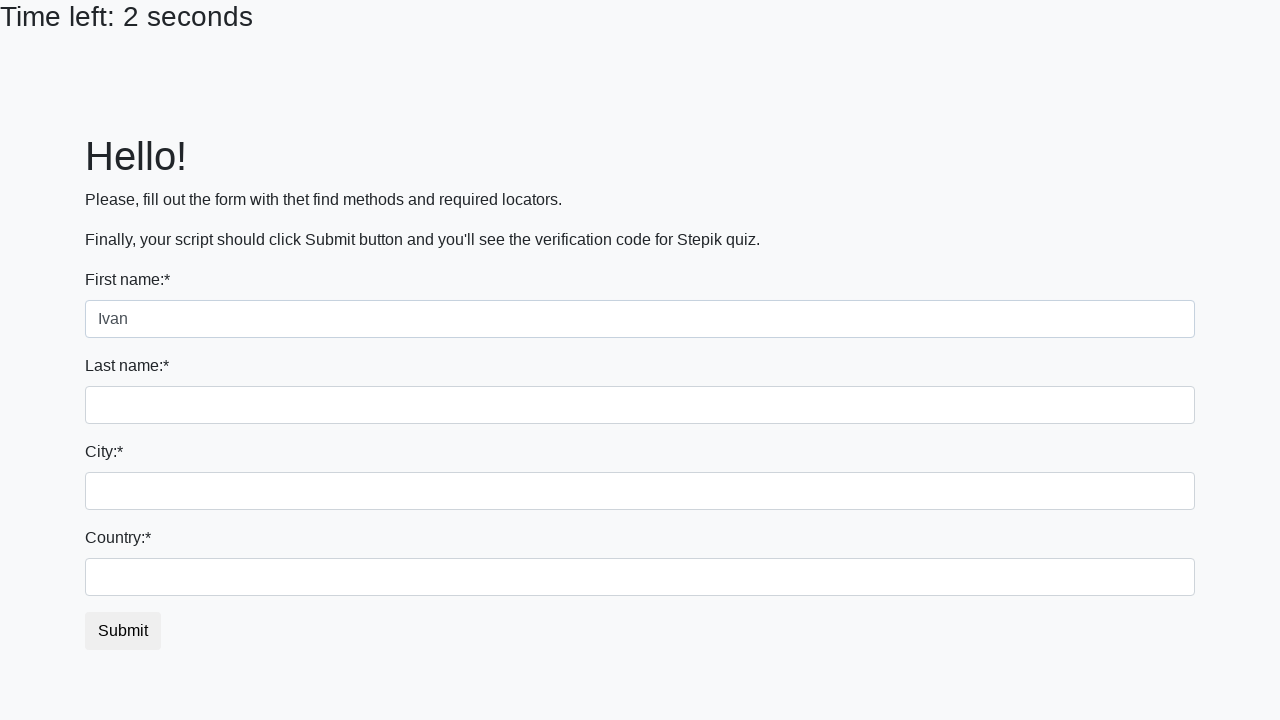

Filled last name field with 'Petrov' on input[name='last_name']
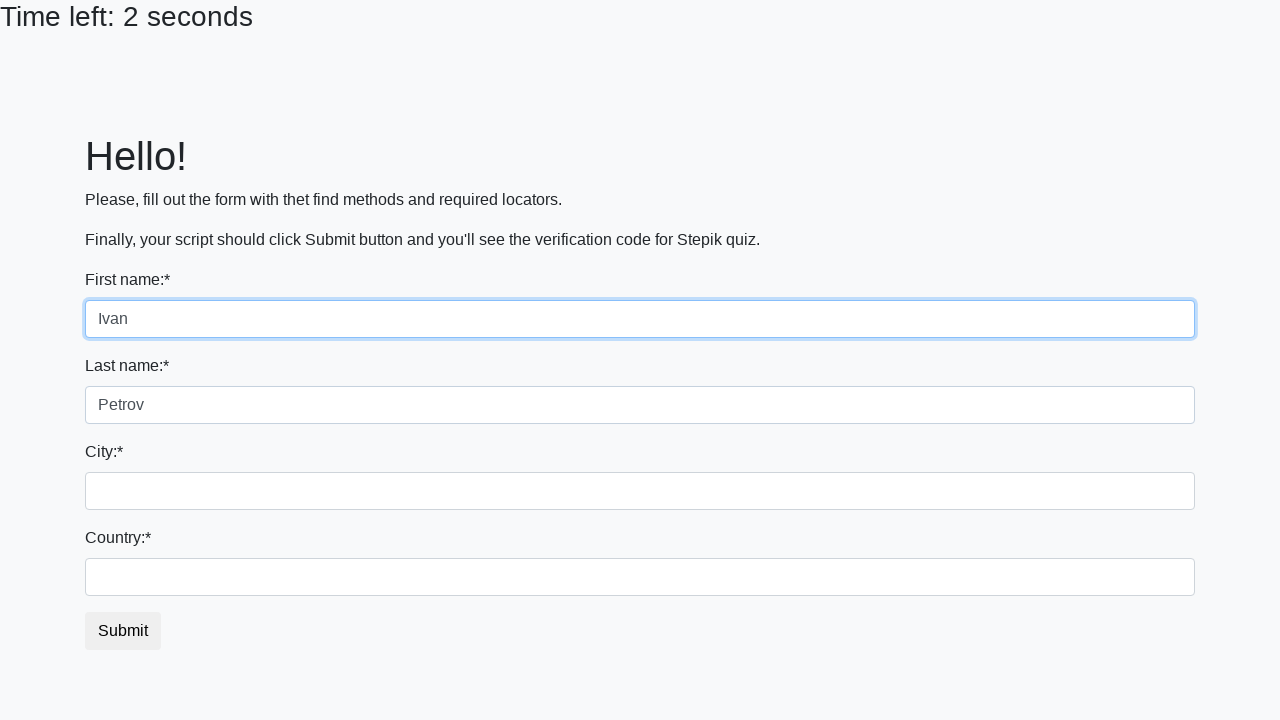

Filled city field with 'Smolensk' on .form-control.city
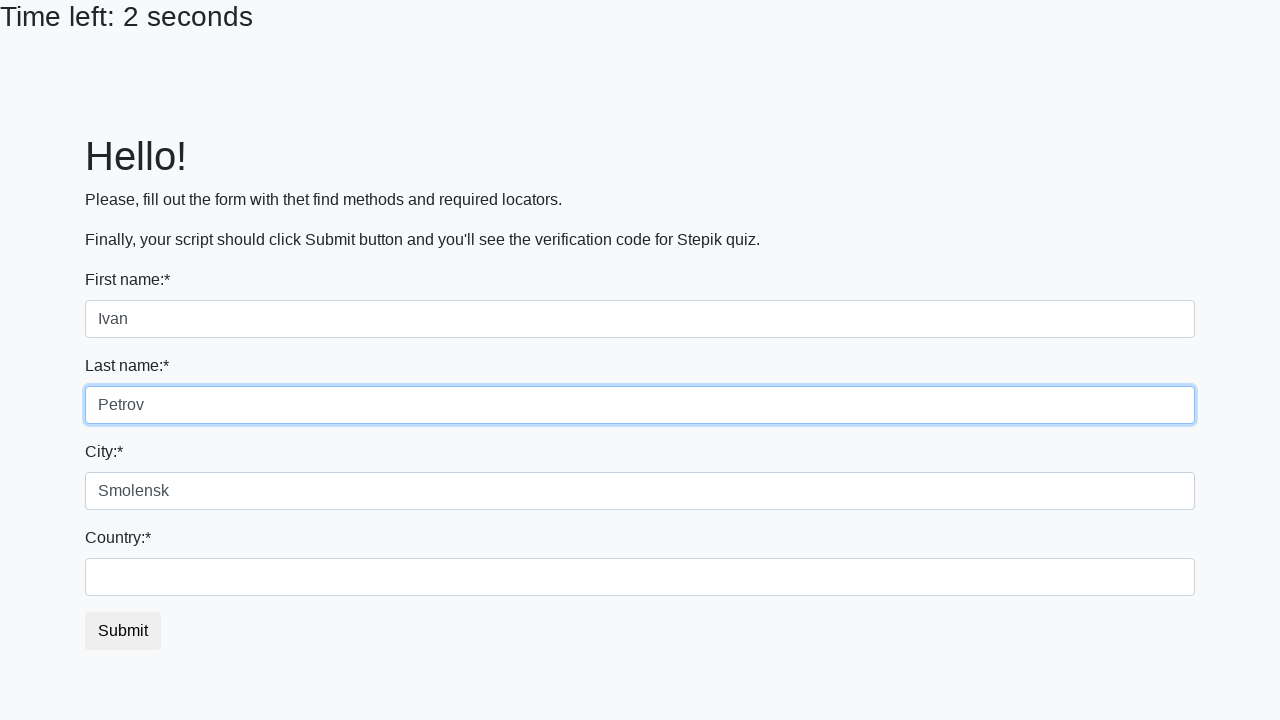

Filled country field with 'Russia' on #country
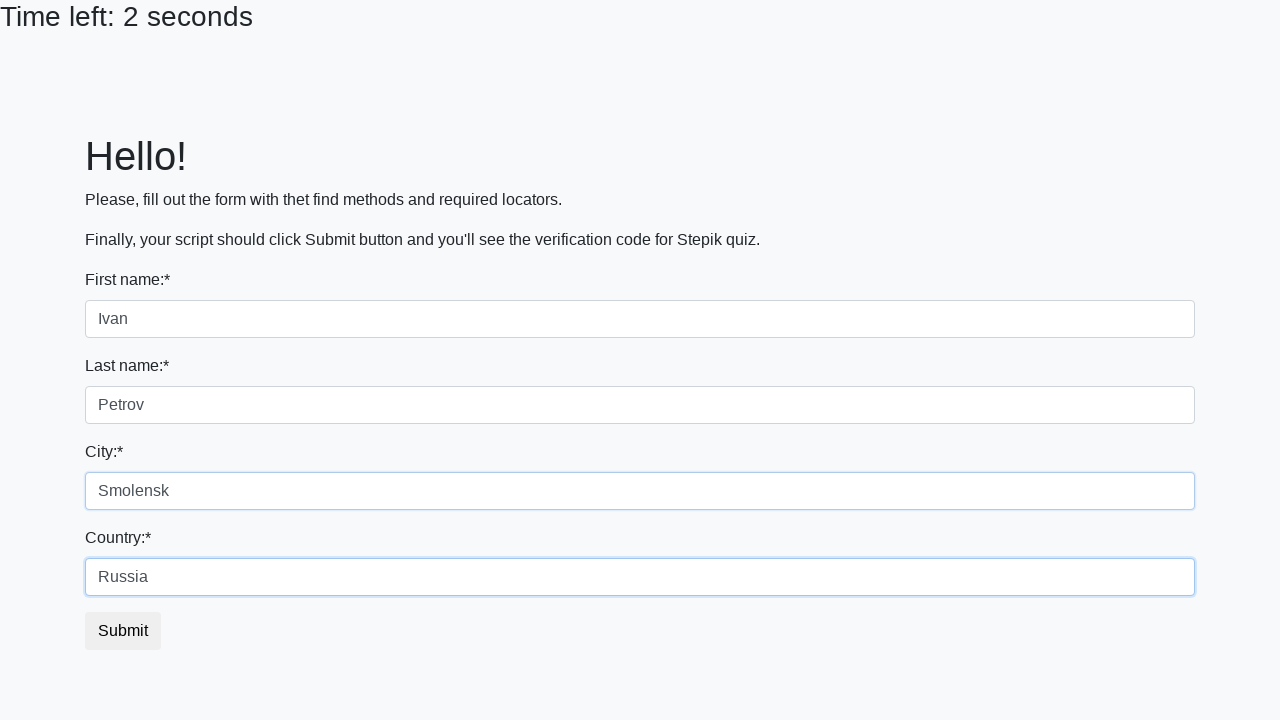

Clicked Submit button to submit the form at (640, 240) on text=Submit
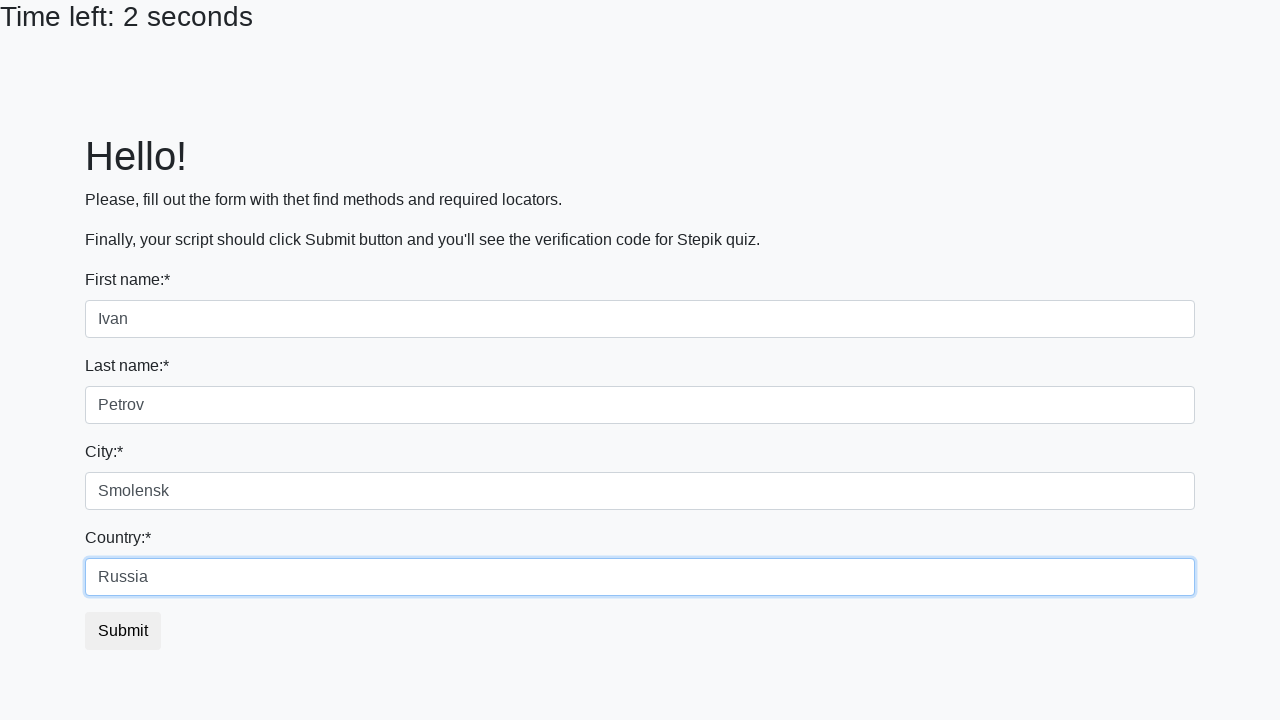

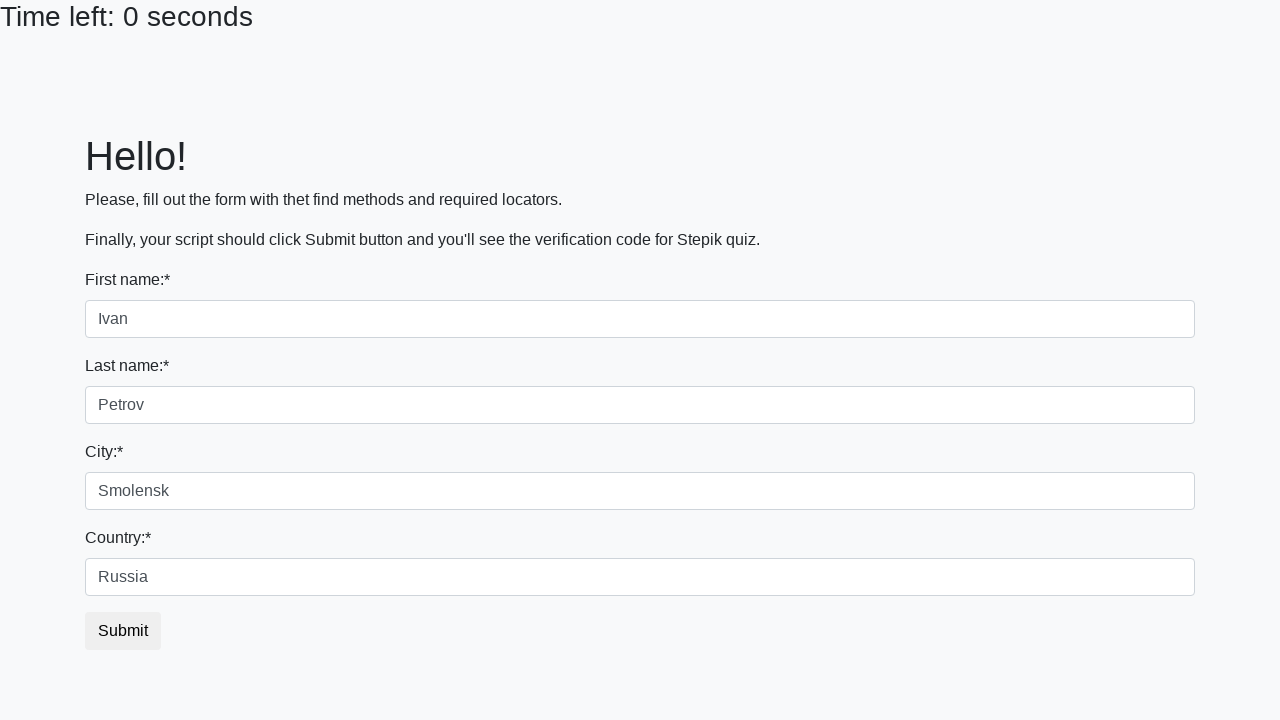